Clicks on the first product to view details and adds it to the shopping cart

Starting URL: https://www.demoblaze.com/

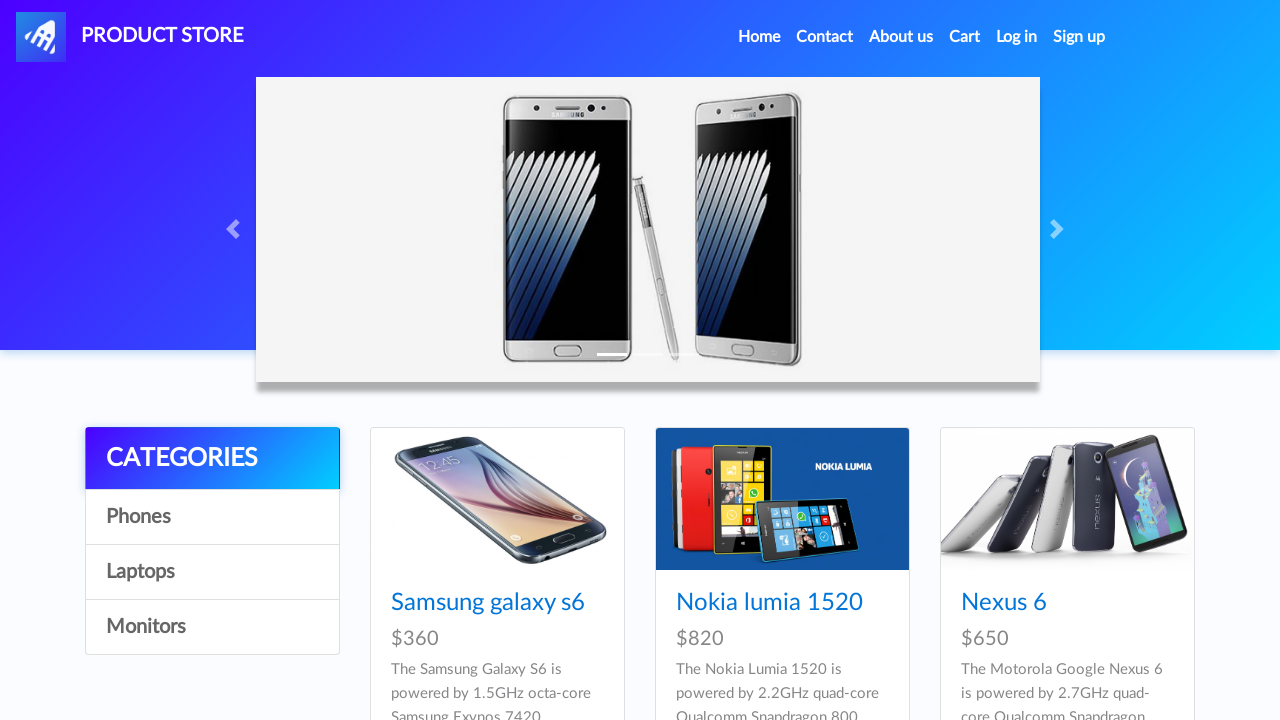

Clicked on the first product link at (488, 603) on .hrefch >> nth=0
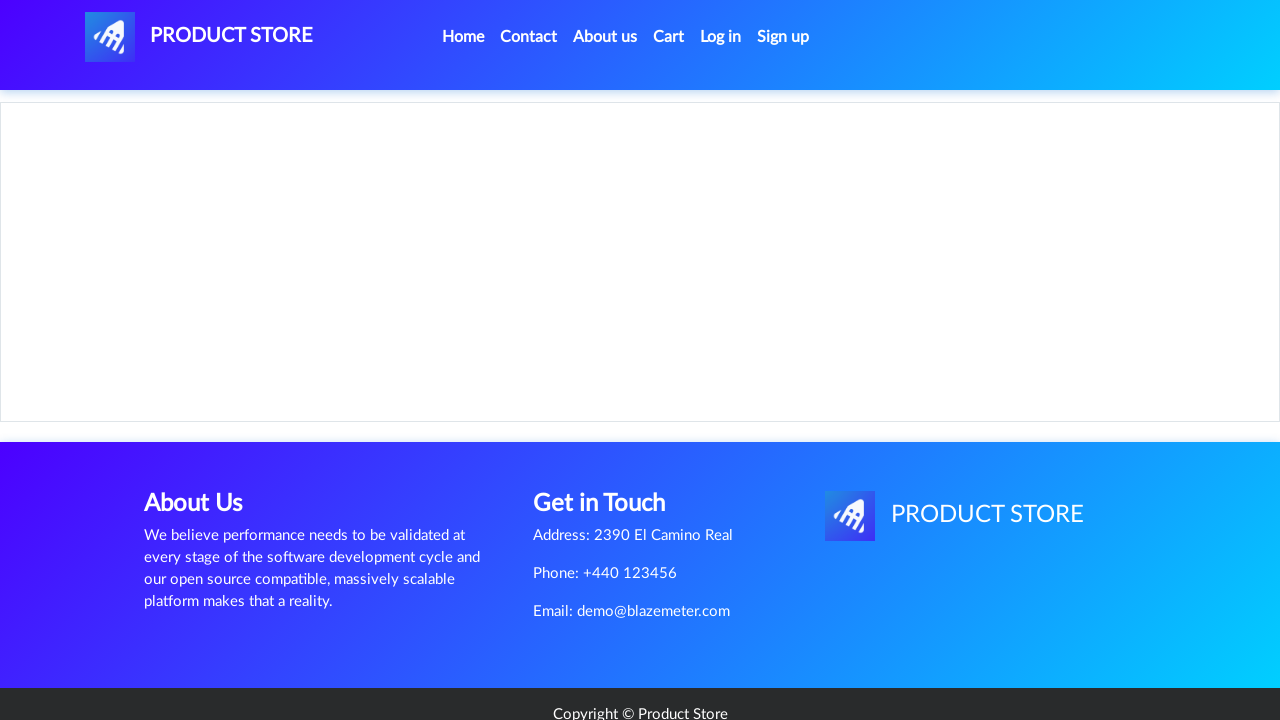

Product details page loaded - product name is visible
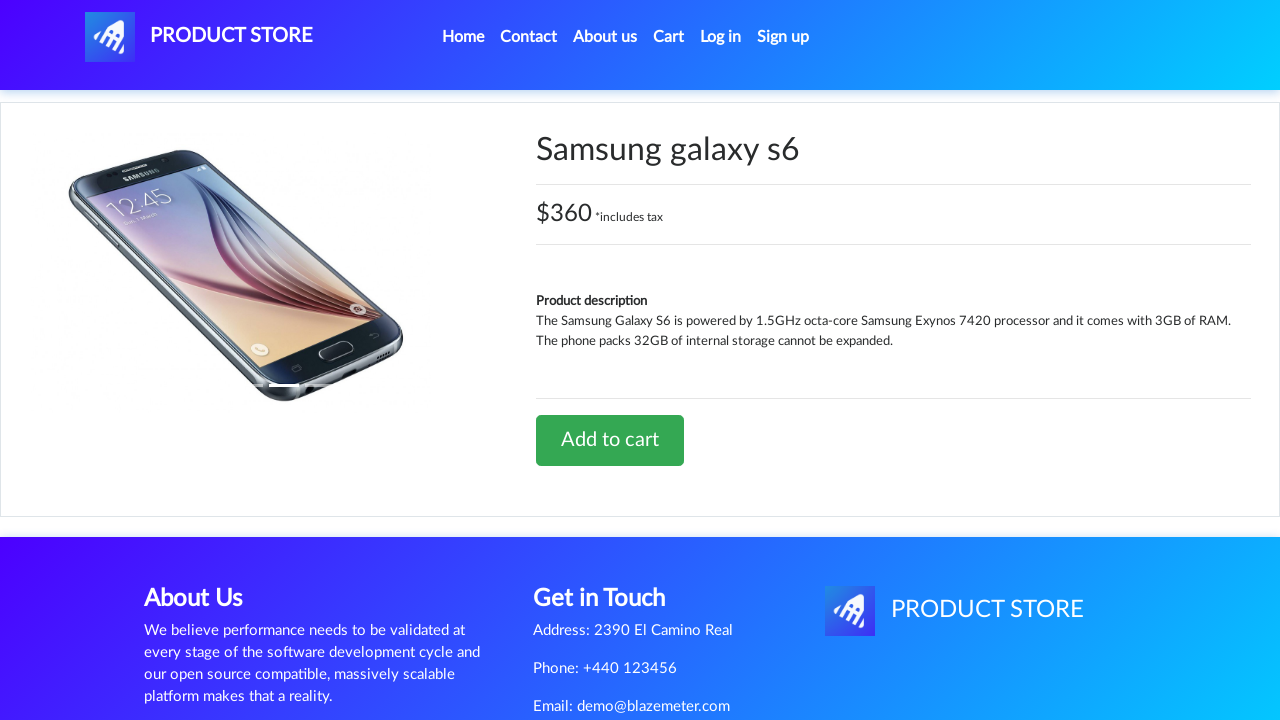

Clicked 'Add to cart' button at (610, 440) on text=Add to cart
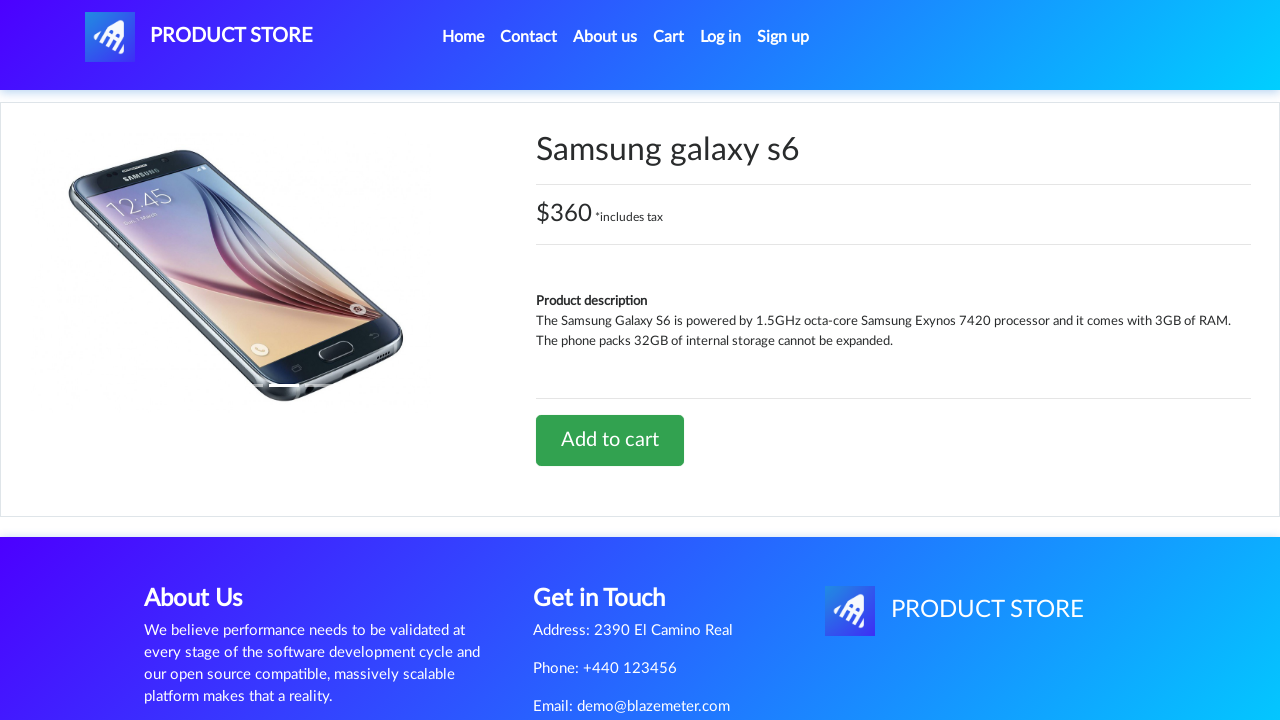

Accepted confirmation alert dialog - product added to cart
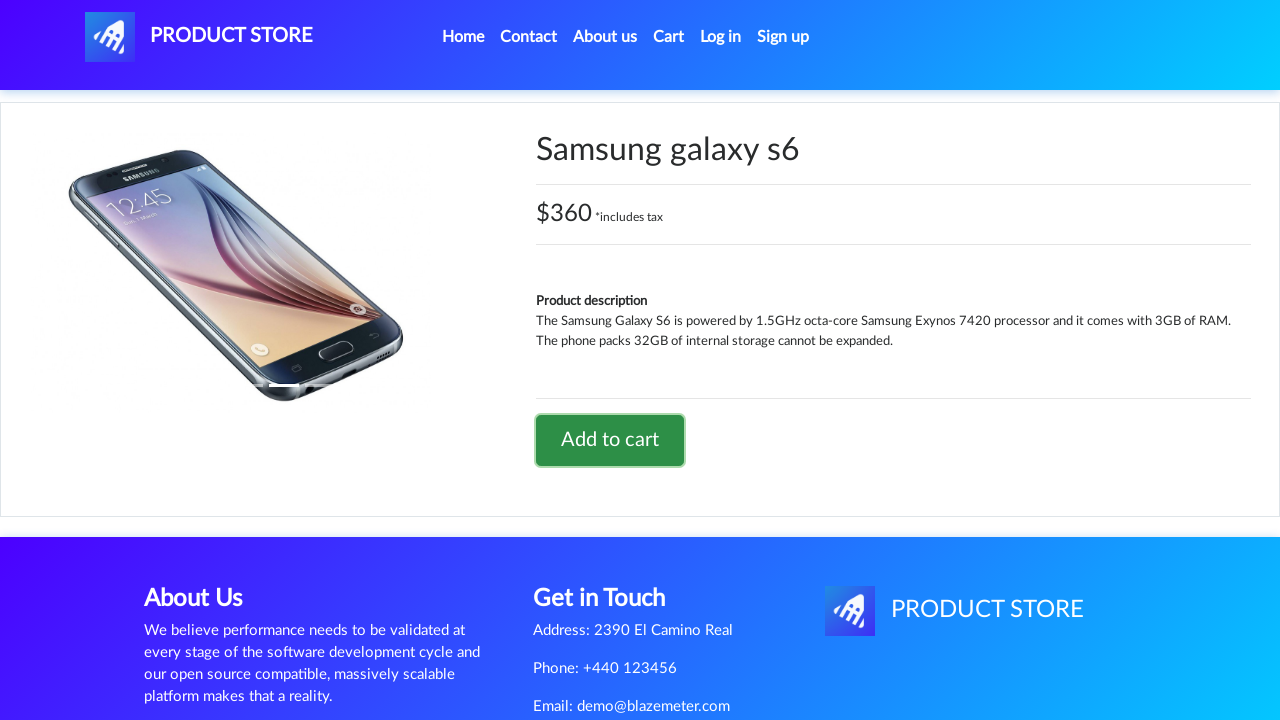

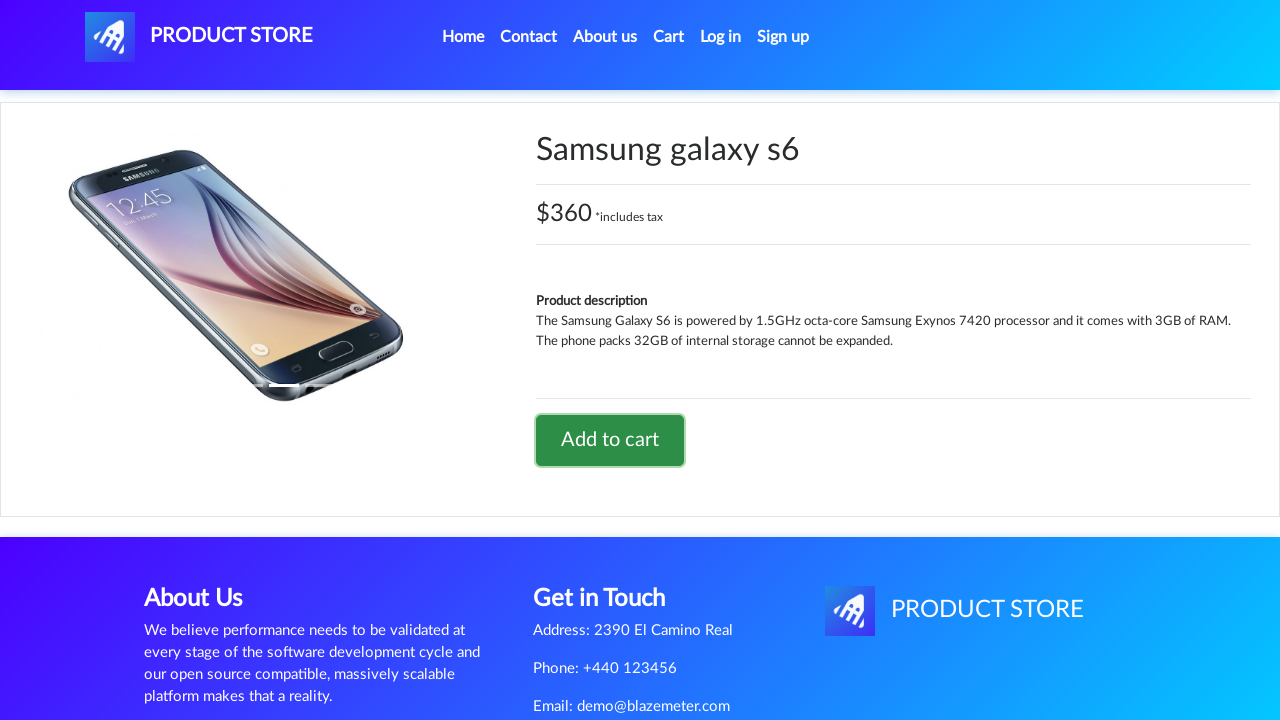